Tests that an item is removed if an empty string is entered during editing

Starting URL: https://demo.playwright.dev/todomvc

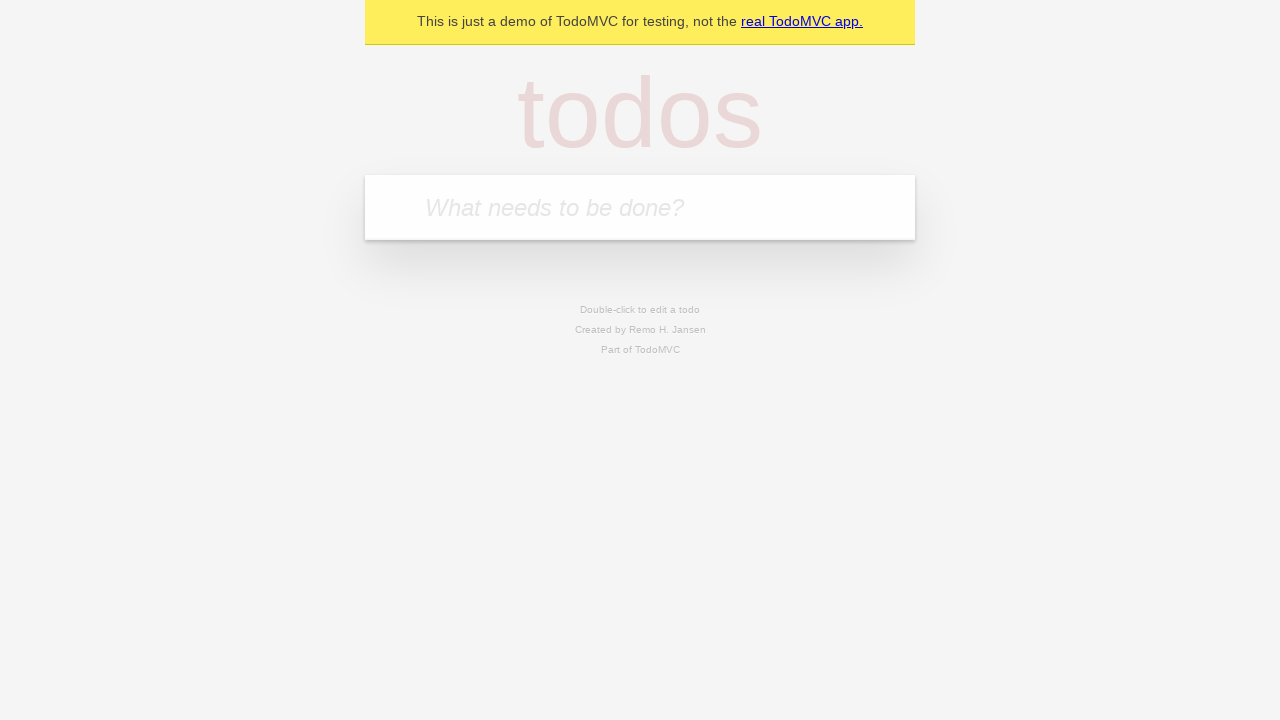

Filled todo input with 'buy some cheese' on internal:attr=[placeholder="What needs to be done?"i]
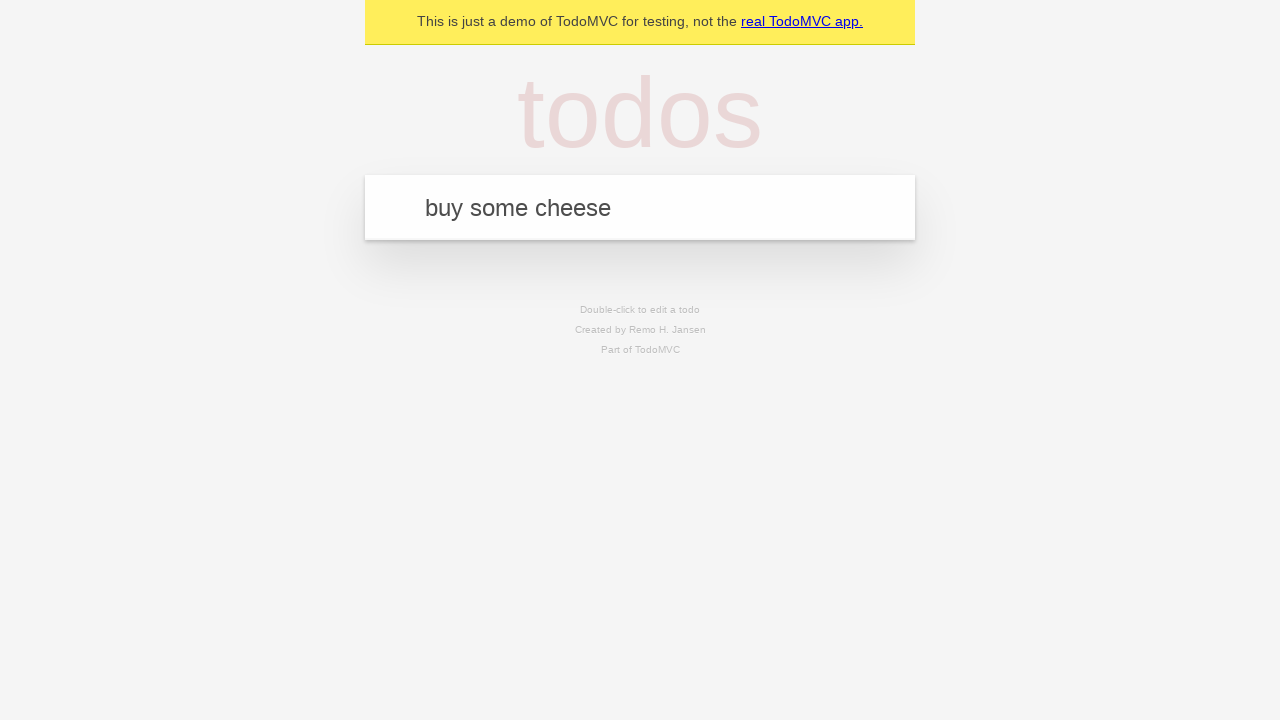

Pressed Enter to add first todo item on internal:attr=[placeholder="What needs to be done?"i]
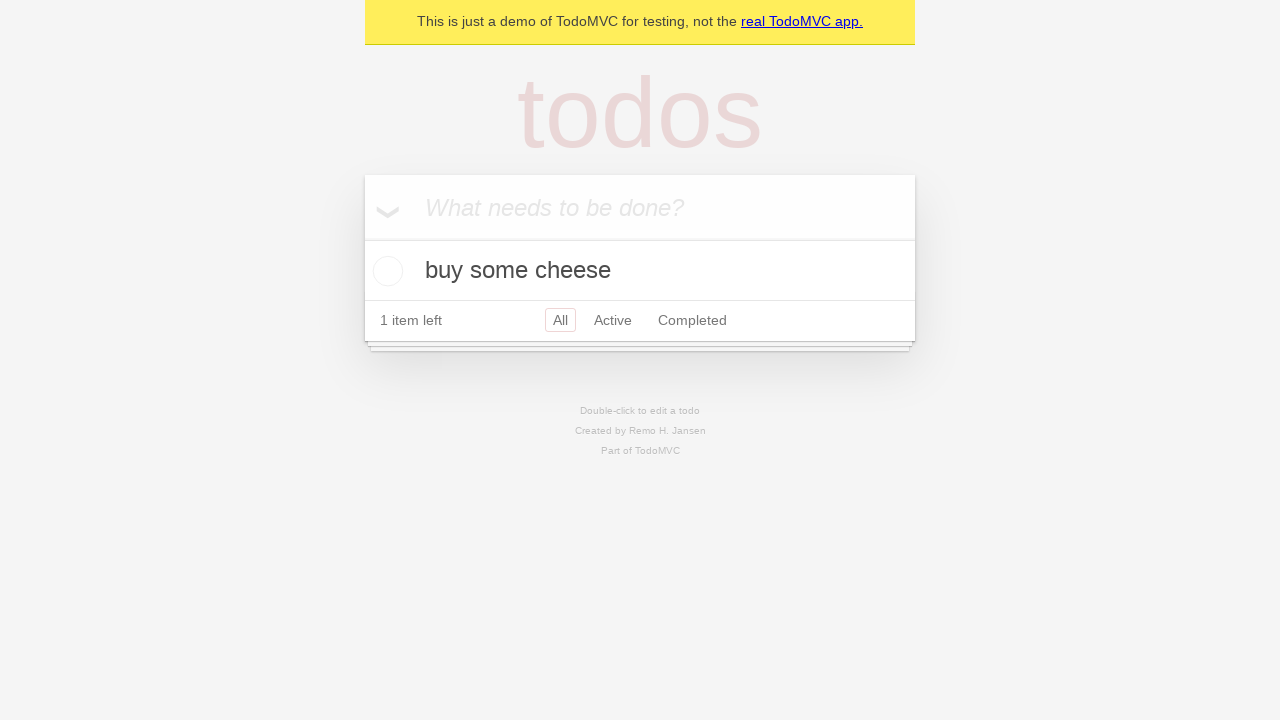

Filled todo input with 'feed the cat' on internal:attr=[placeholder="What needs to be done?"i]
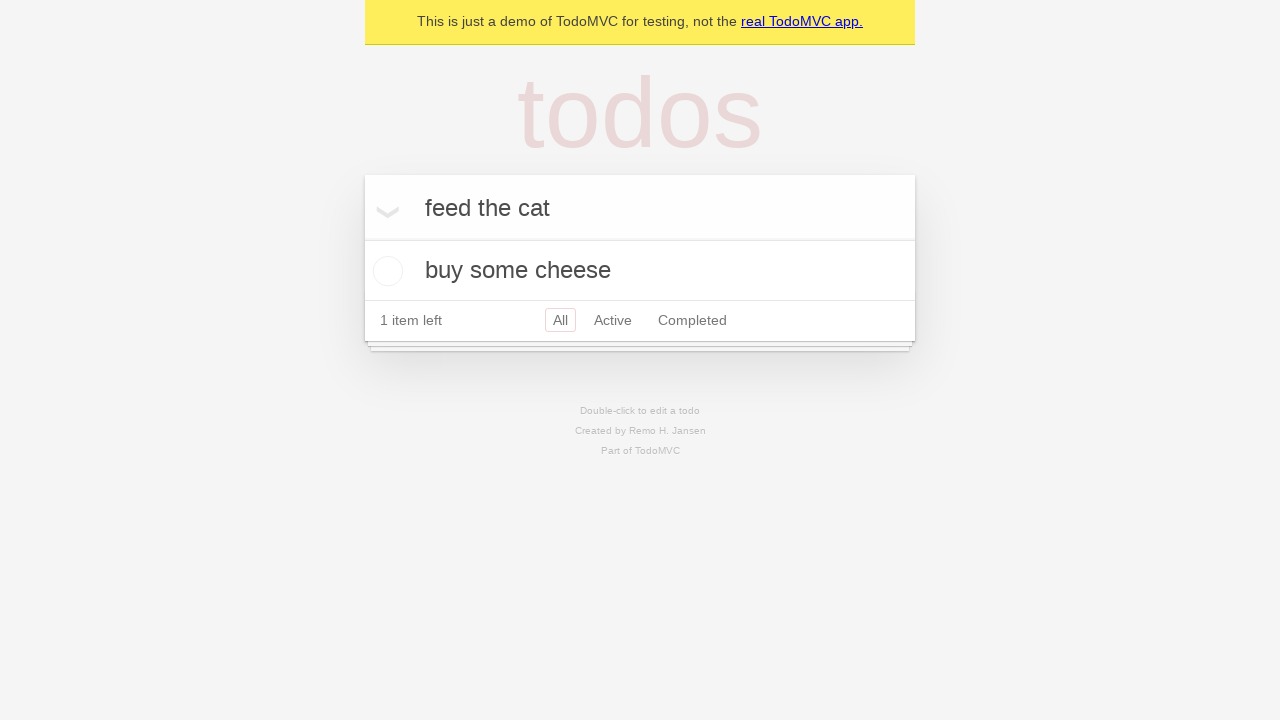

Pressed Enter to add second todo item on internal:attr=[placeholder="What needs to be done?"i]
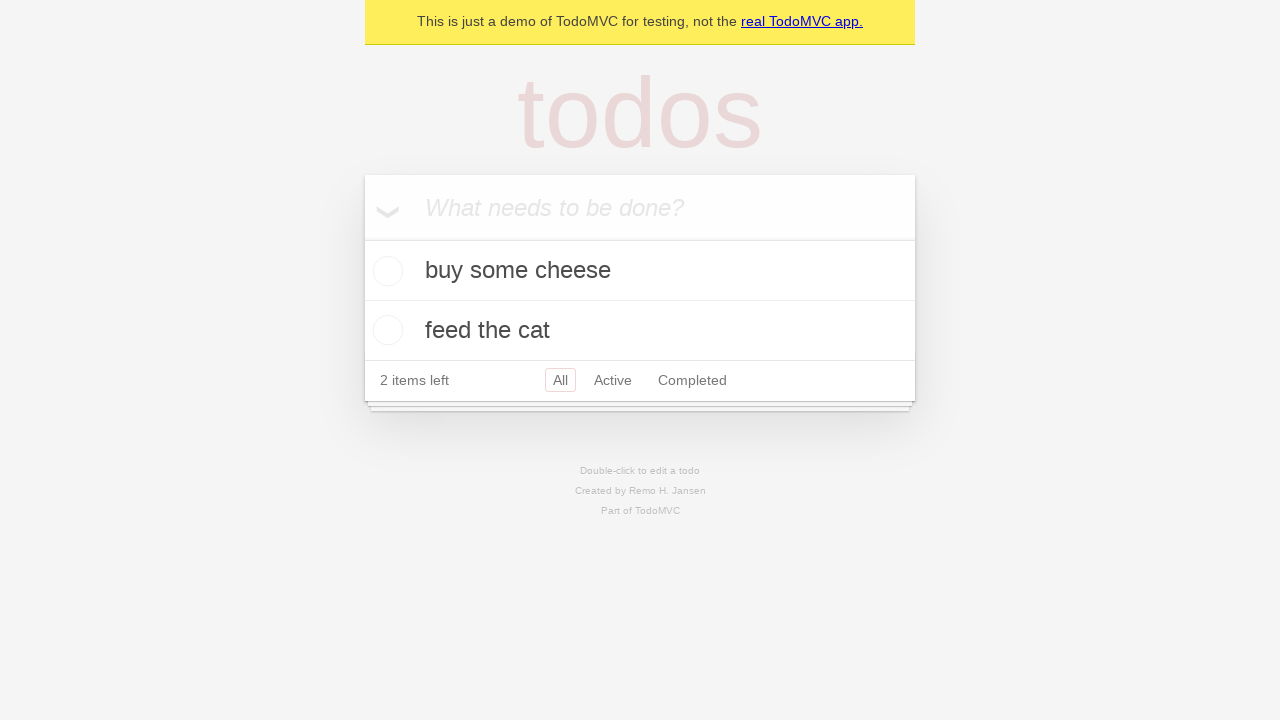

Filled todo input with 'book a doctors appointment' on internal:attr=[placeholder="What needs to be done?"i]
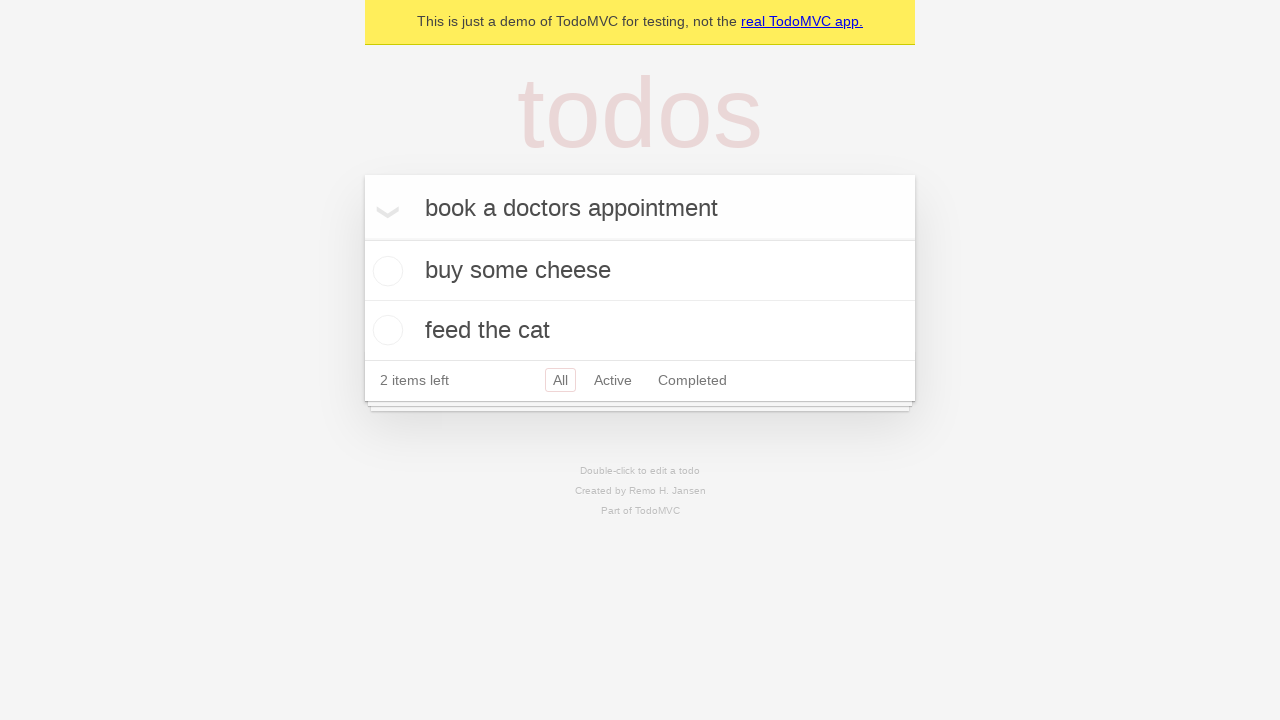

Pressed Enter to add third todo item on internal:attr=[placeholder="What needs to be done?"i]
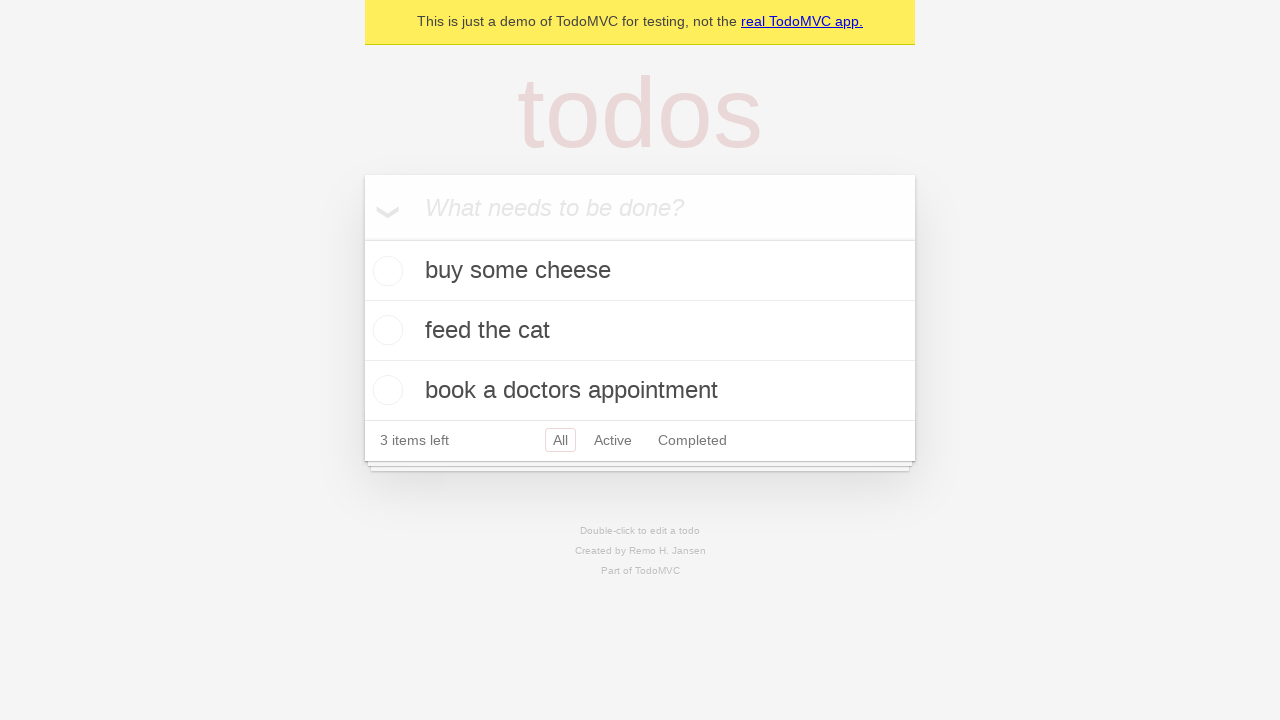

Double-clicked second todo item to enter edit mode at (640, 331) on internal:testid=[data-testid="todo-item"s] >> nth=1
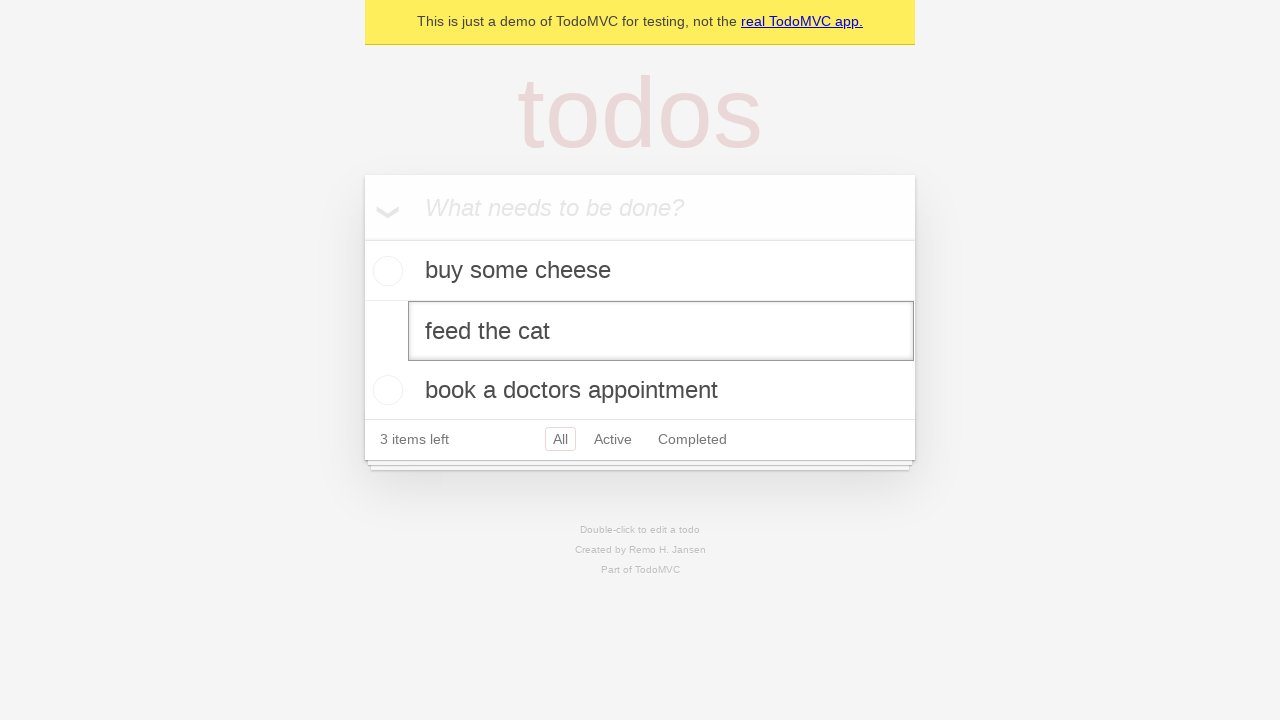

Cleared text from edit field, leaving empty string on internal:testid=[data-testid="todo-item"s] >> nth=1 >> internal:role=textbox[nam
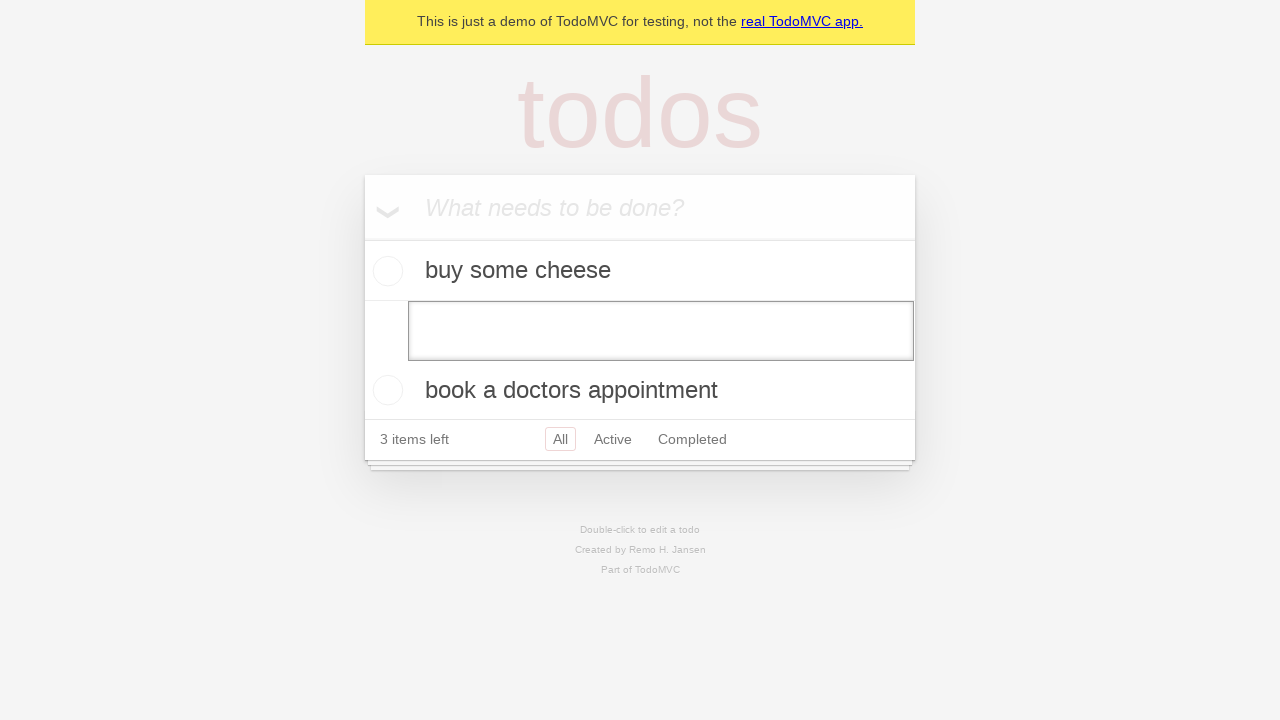

Pressed Enter to confirm empty text, expecting item removal on internal:testid=[data-testid="todo-item"s] >> nth=1 >> internal:role=textbox[nam
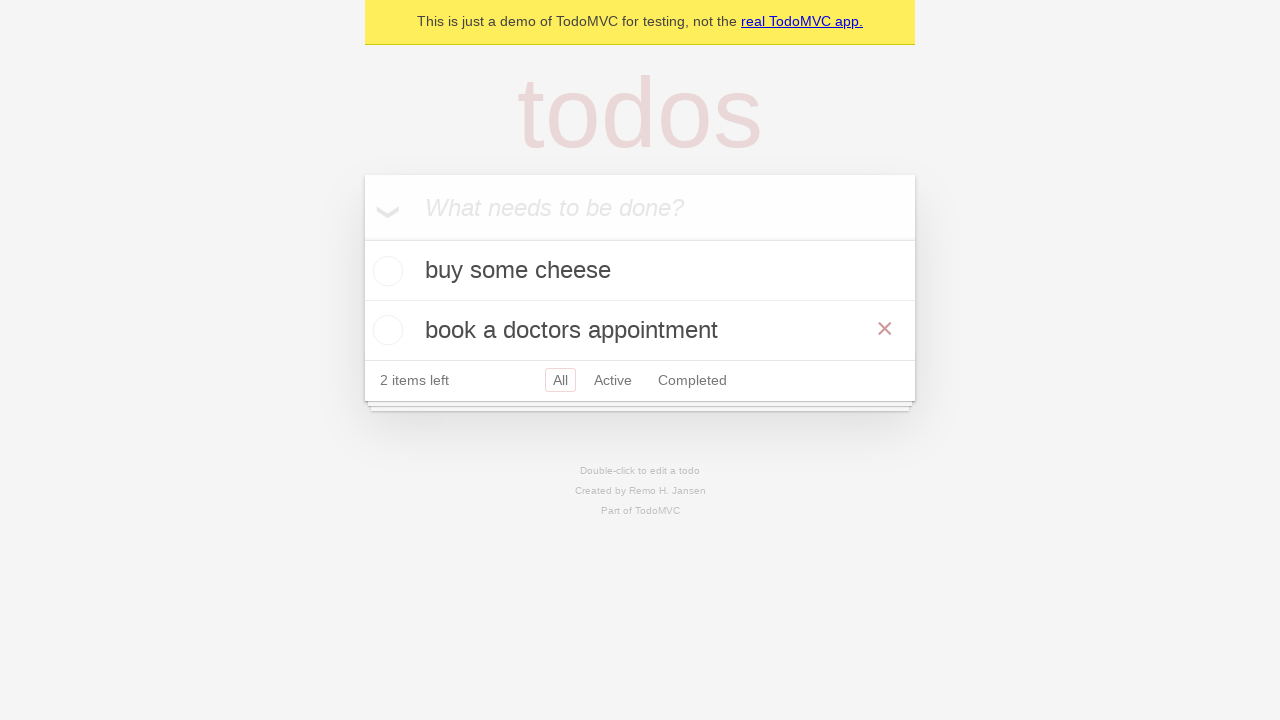

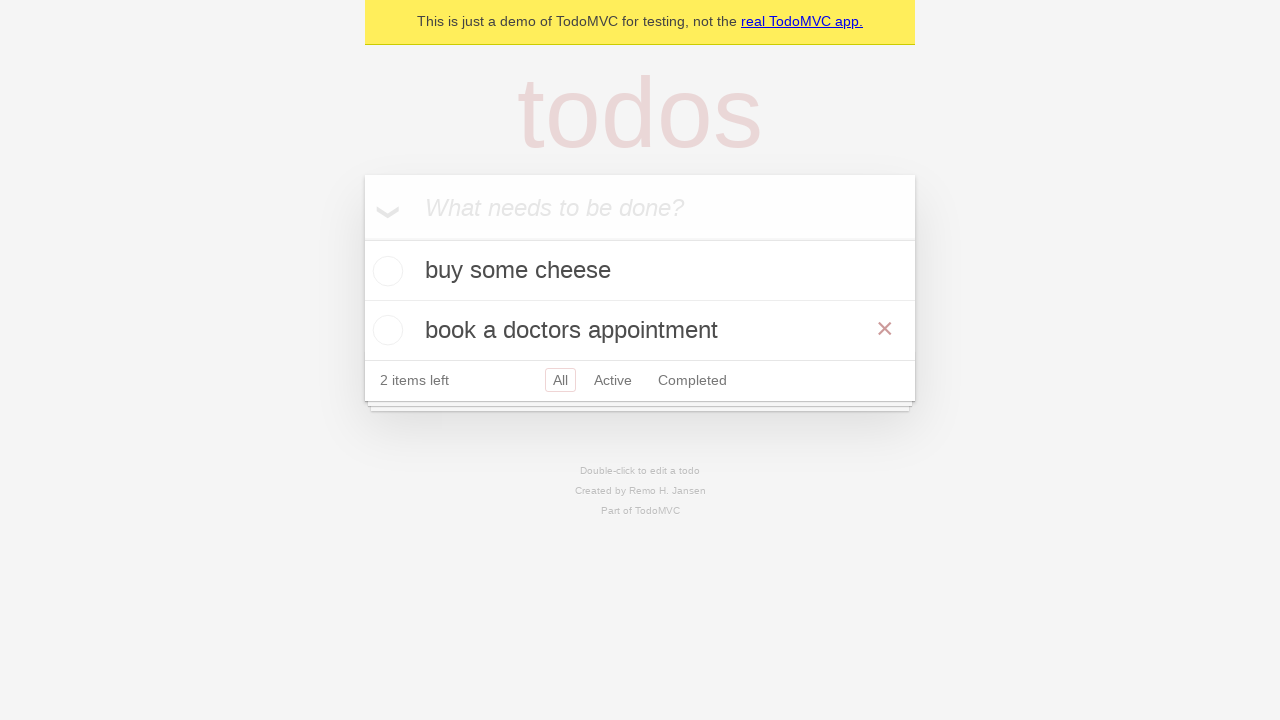